Tests TODO application functionality by adding multiple items, toggling their completion status, and navigating between different tabs (All/Active/Completed)

Starting URL: https://todomvc.com

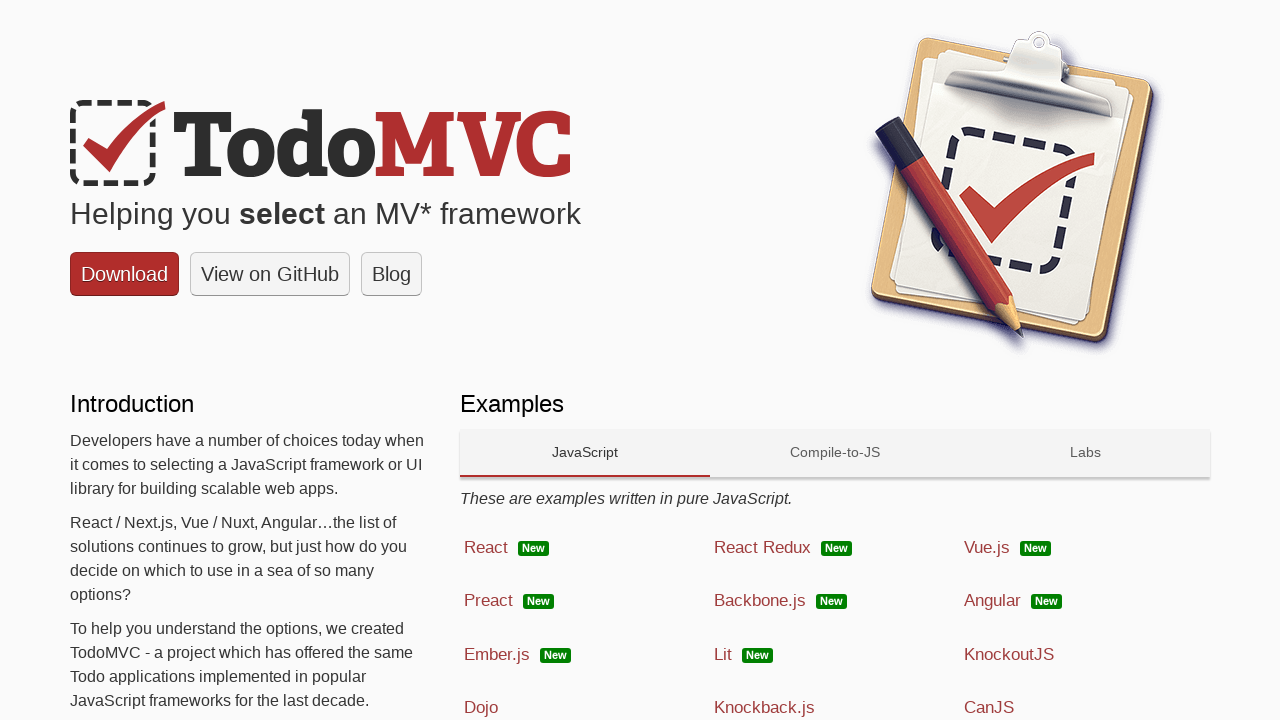

Clicked React framework option at (486, 547) on xpath=//*[@class="link"][1]
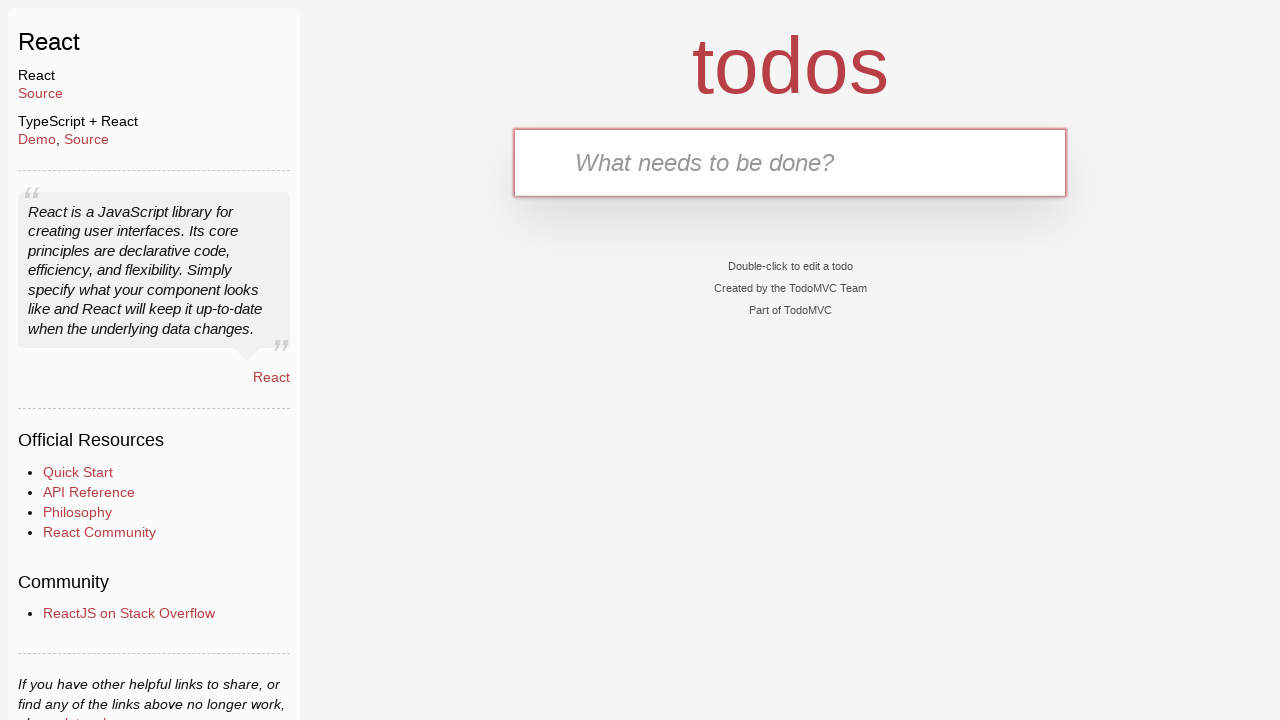

Clicked TODO input field at (790, 162) on #todo-input
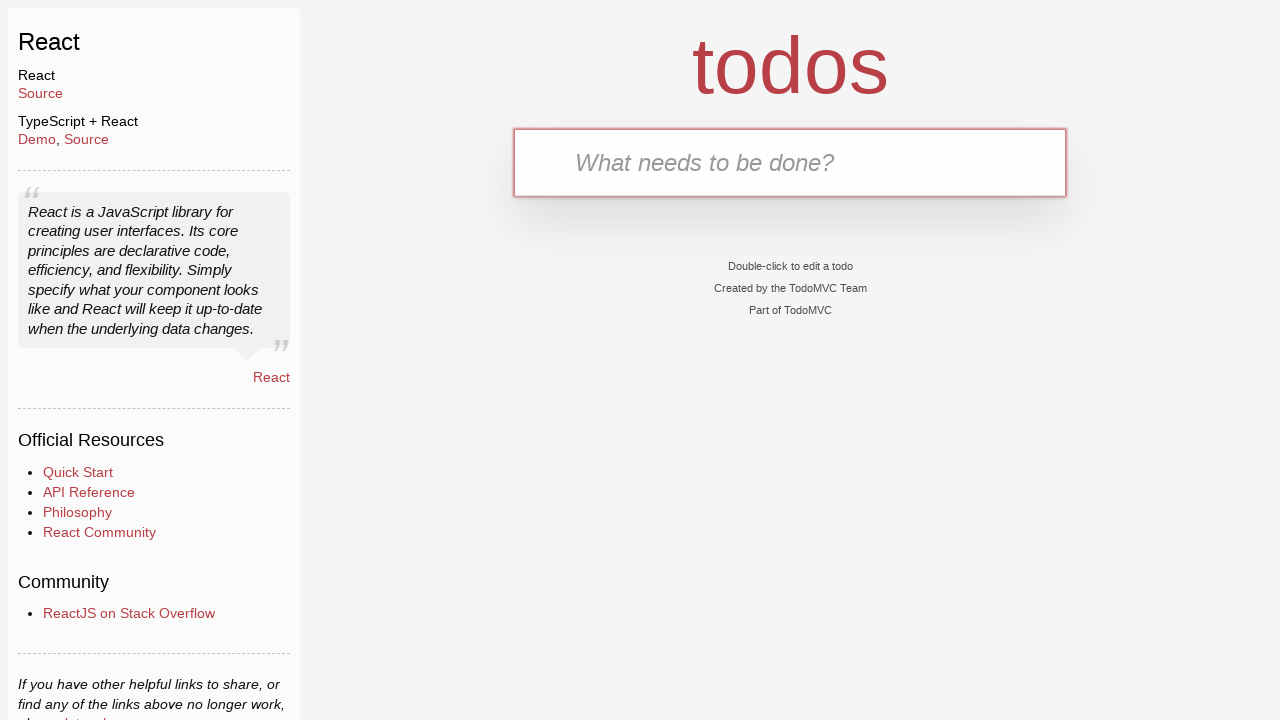

Filled TODO input with 'klojs23' on #todo-input
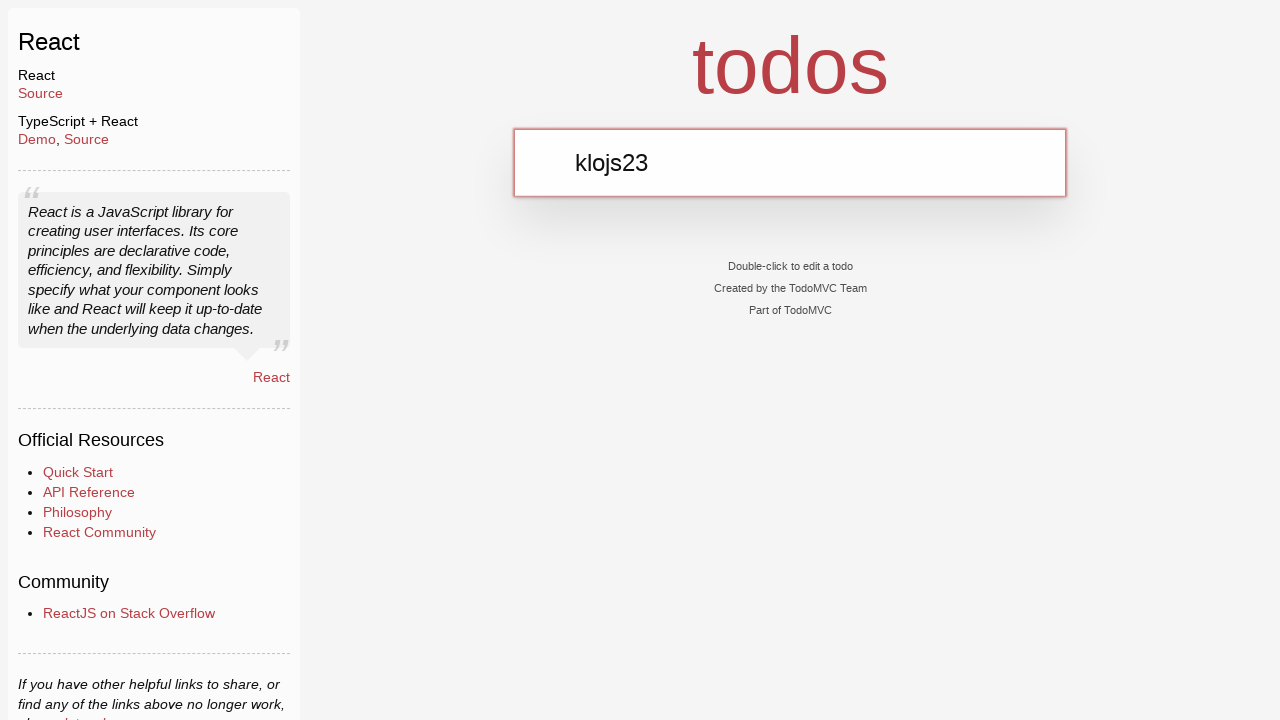

Pressed Enter to add first TODO item on #todo-input
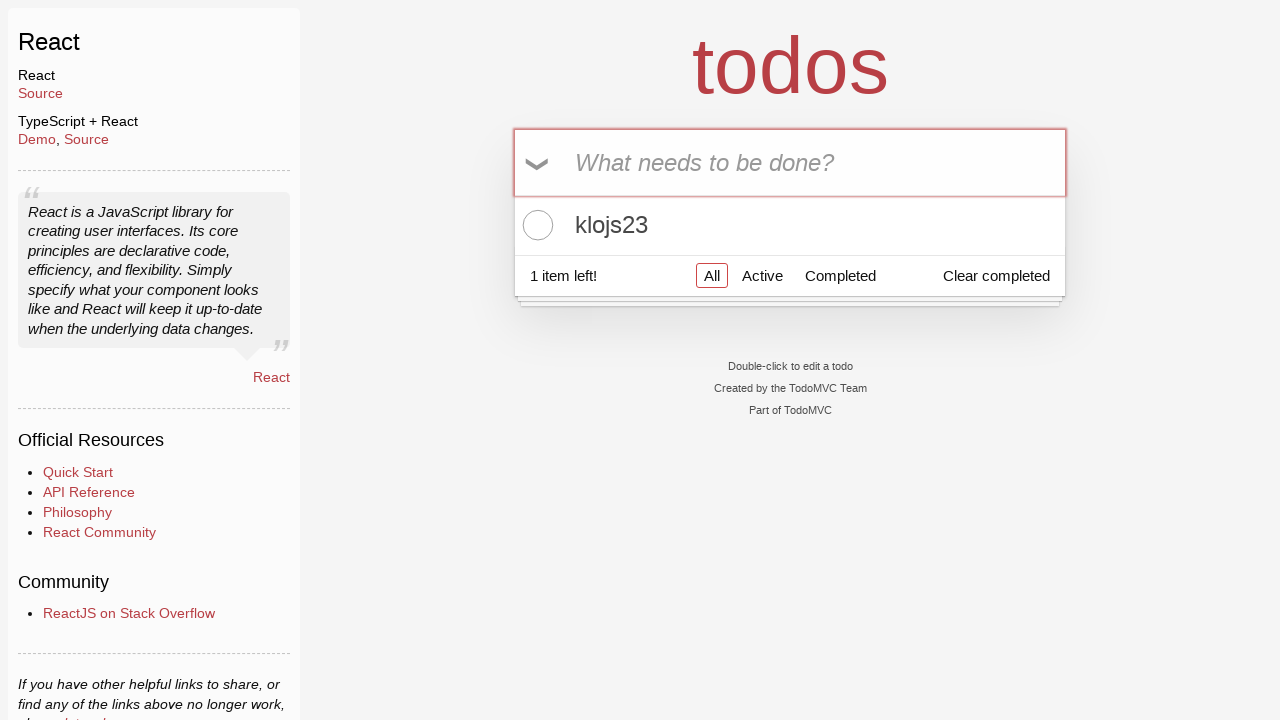

Clicked TODO input field at (790, 162) on #todo-input
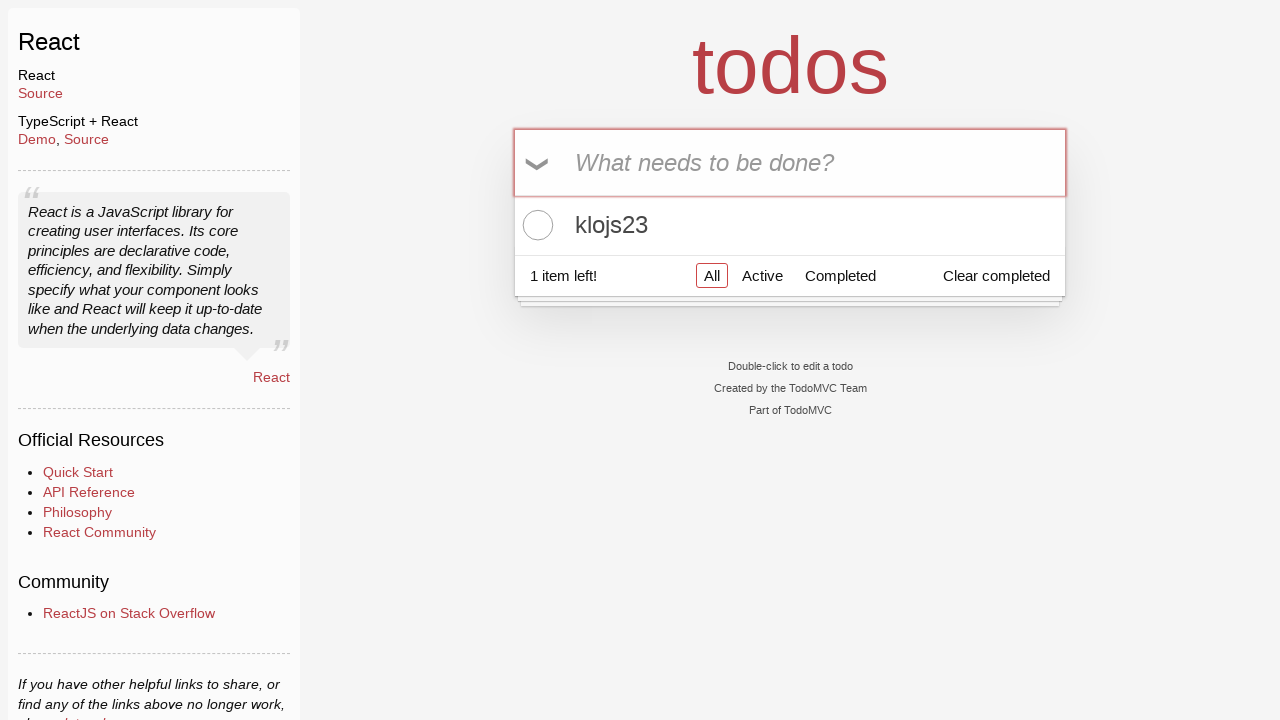

Filled TODO input with 'aksjam12' on #todo-input
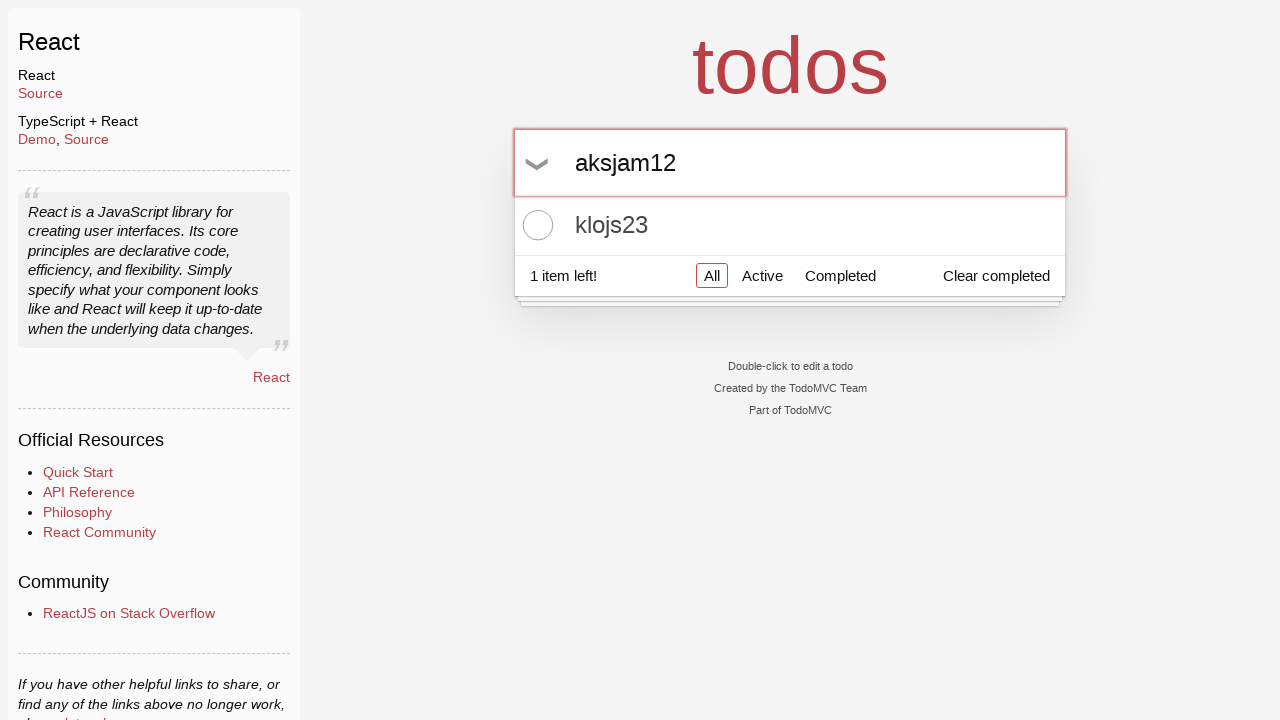

Pressed Enter to add second TODO item on #todo-input
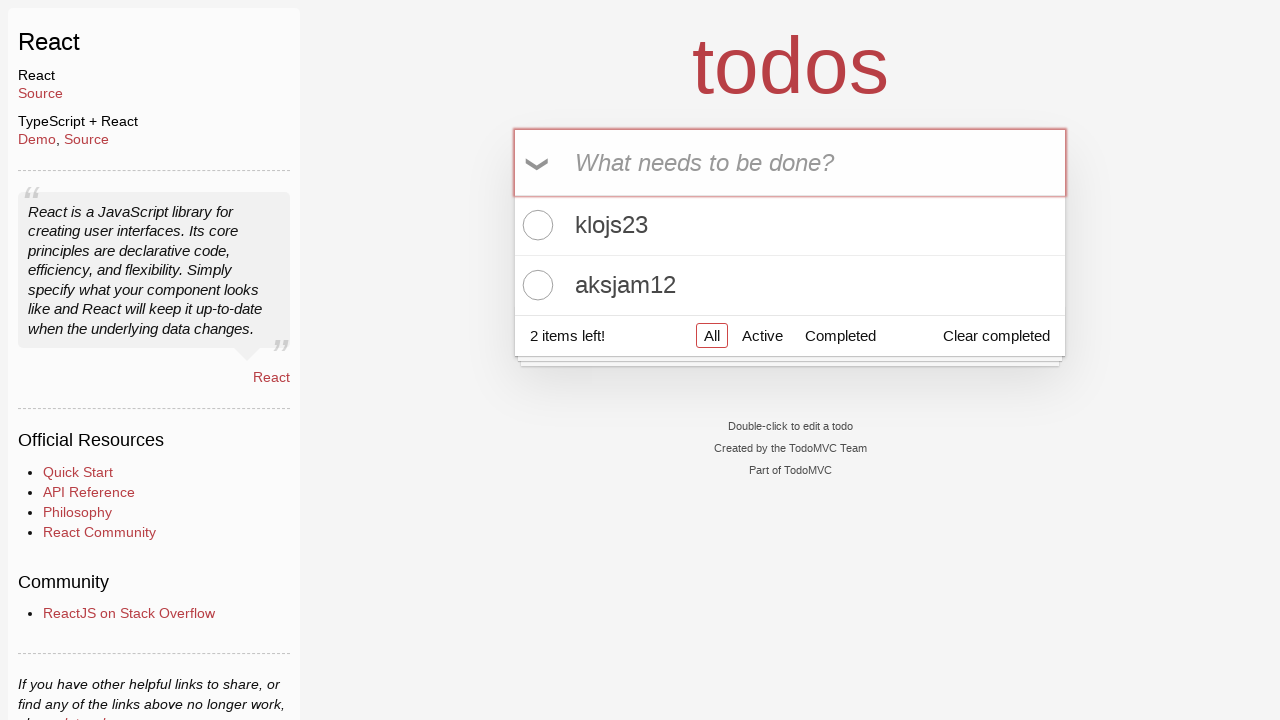

Clicked TODO input field at (790, 162) on #todo-input
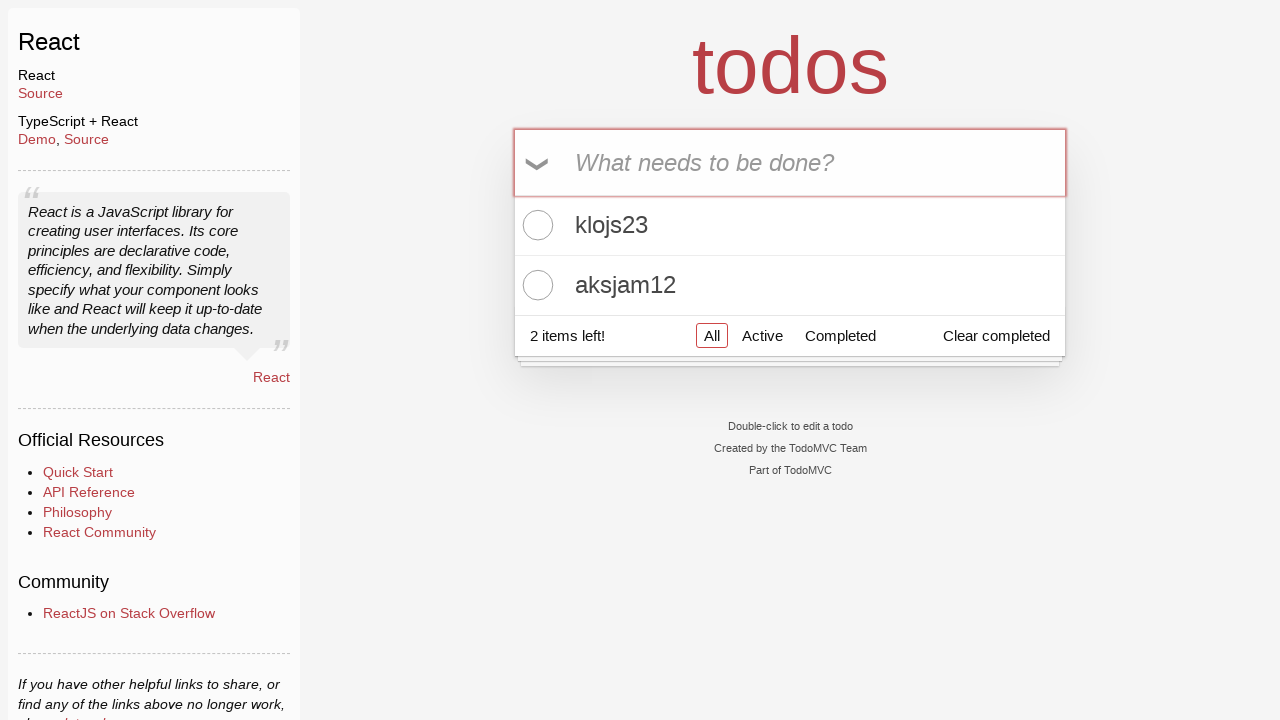

Filled TODO input with 'zquapq2ue' on #todo-input
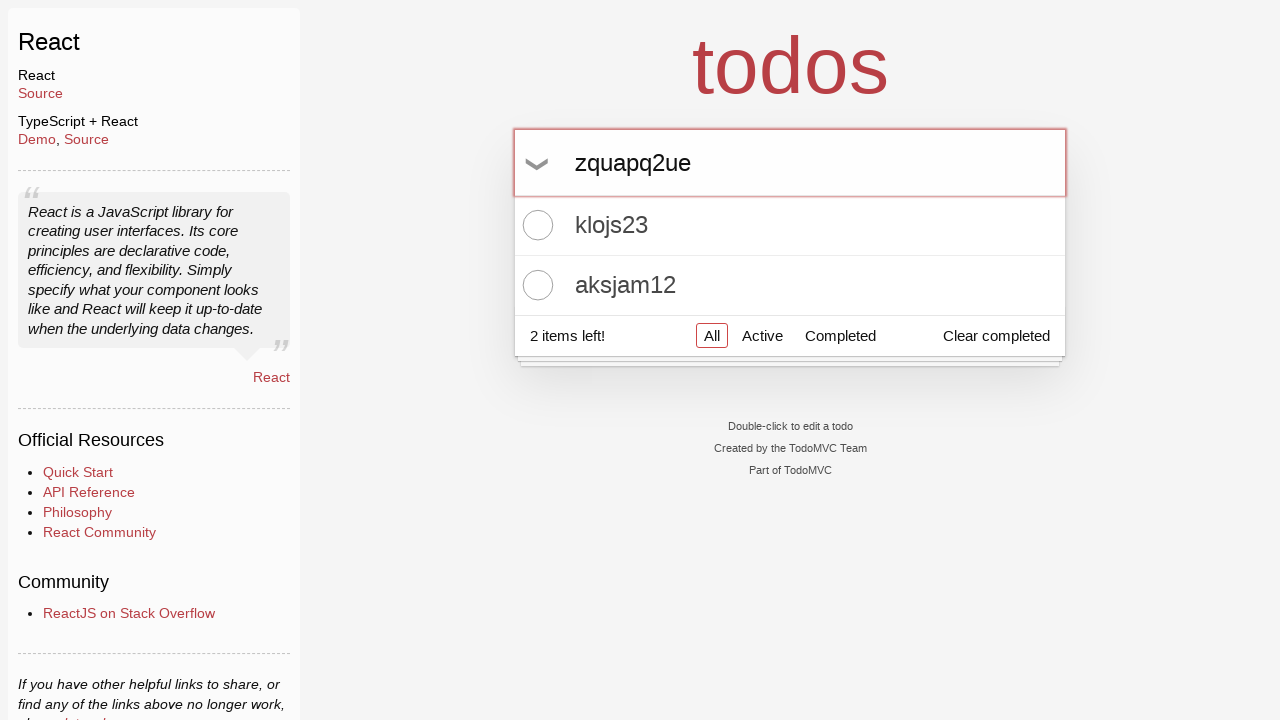

Pressed Enter to add third TODO item on #todo-input
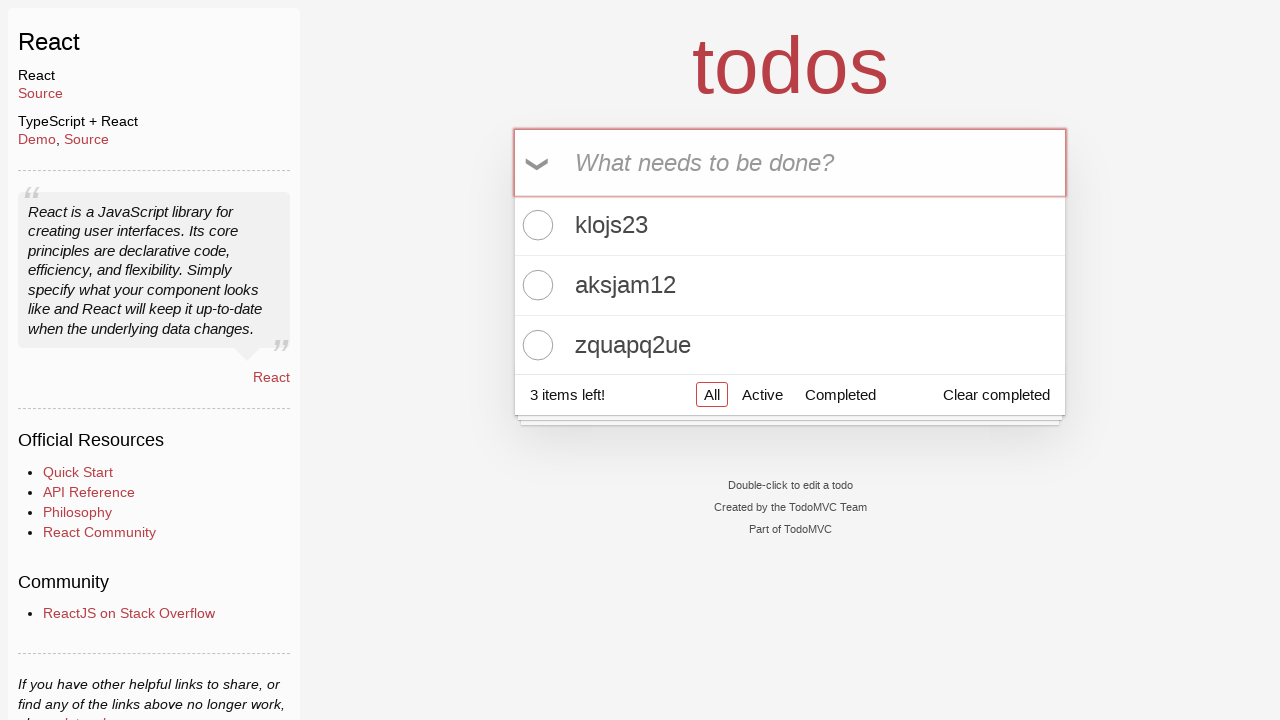

Navigated to All tab at (712, 395) on xpath=//*[@href="#/"]
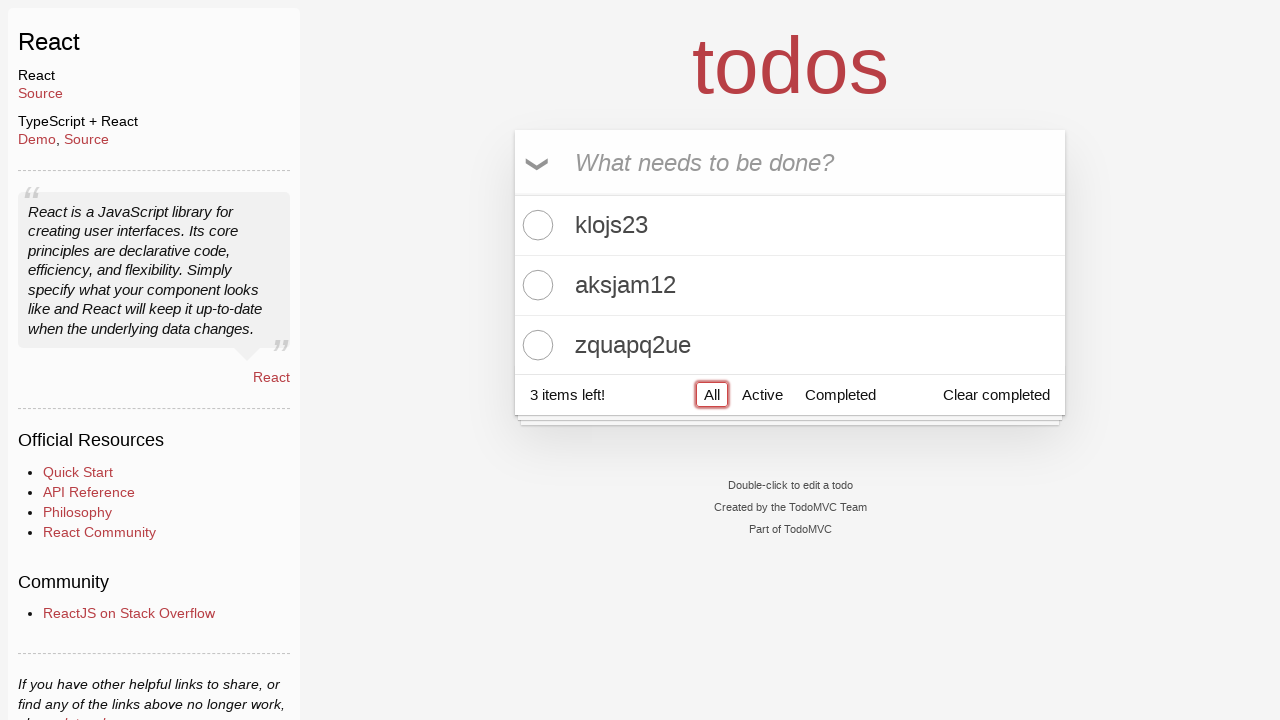

Clicked toggle-all to check all items at (539, 163) on .toggle-all
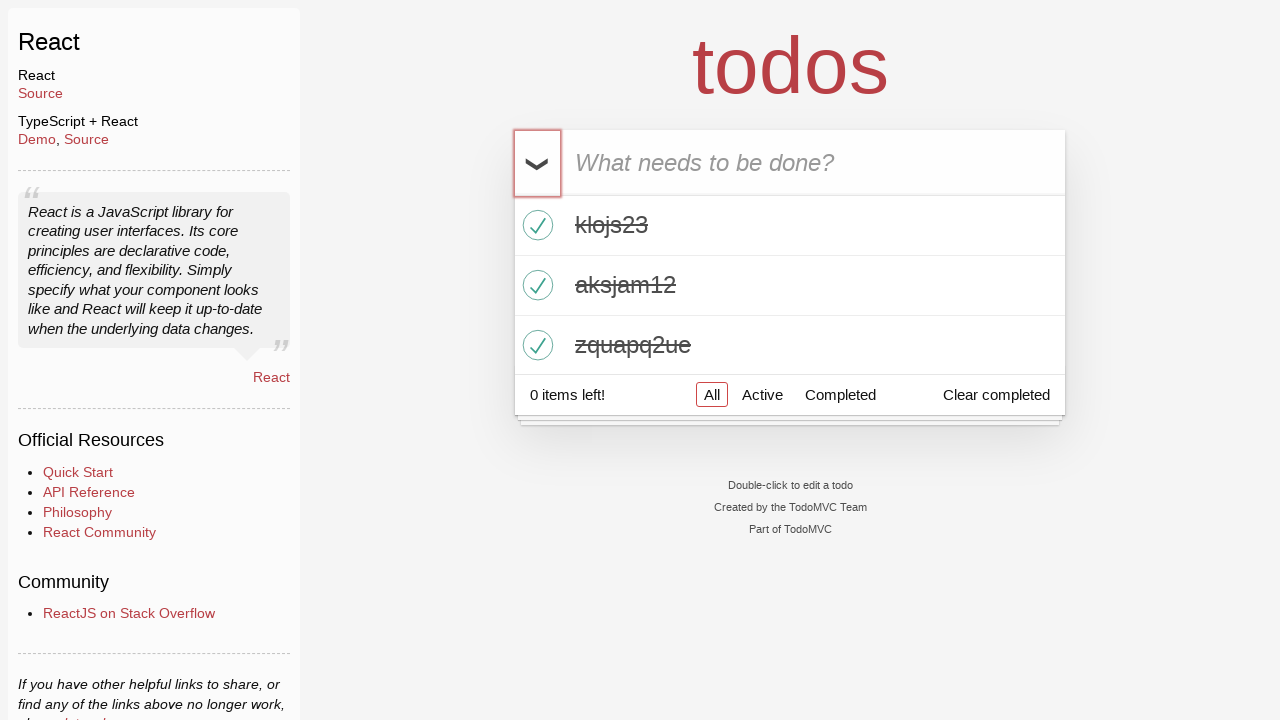

Clicked toggle-all to uncheck all items at (539, 163) on .toggle-all
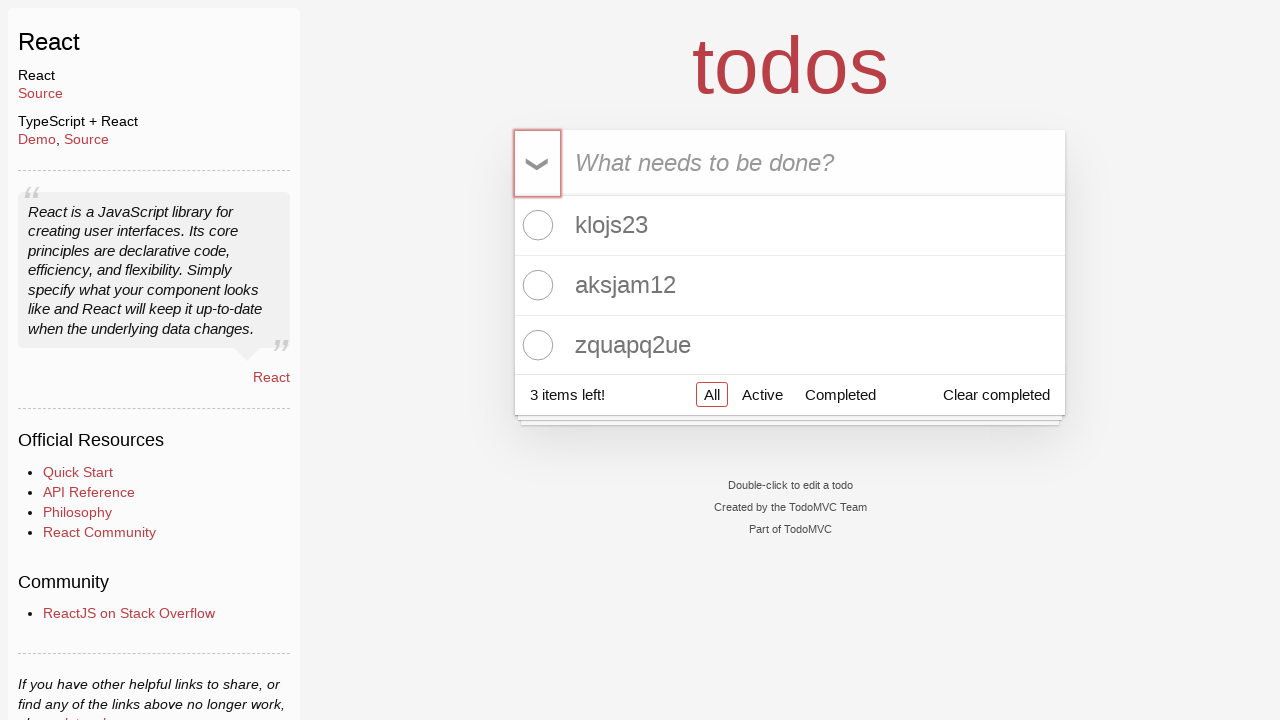

Navigated to Active tab at (762, 395) on xpath=//*[@href="#/active"]
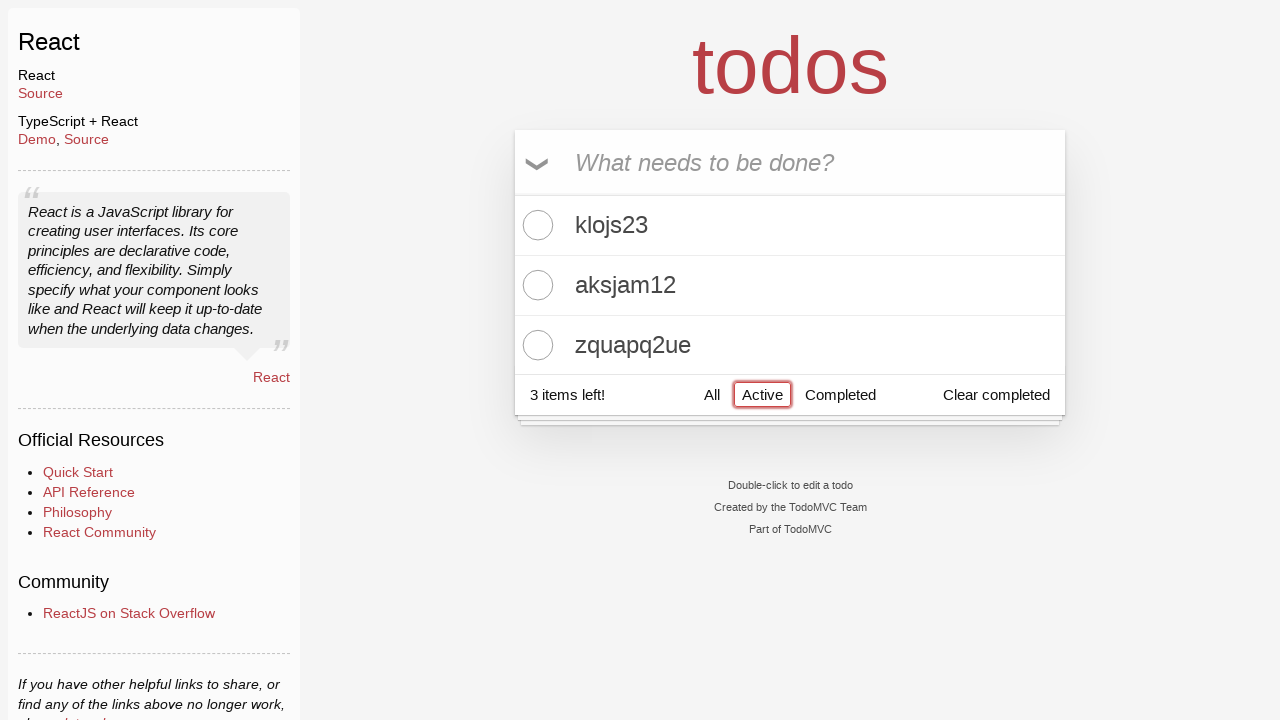

Navigated to Completed tab at (840, 395) on xpath=//*[@href="#/completed"]
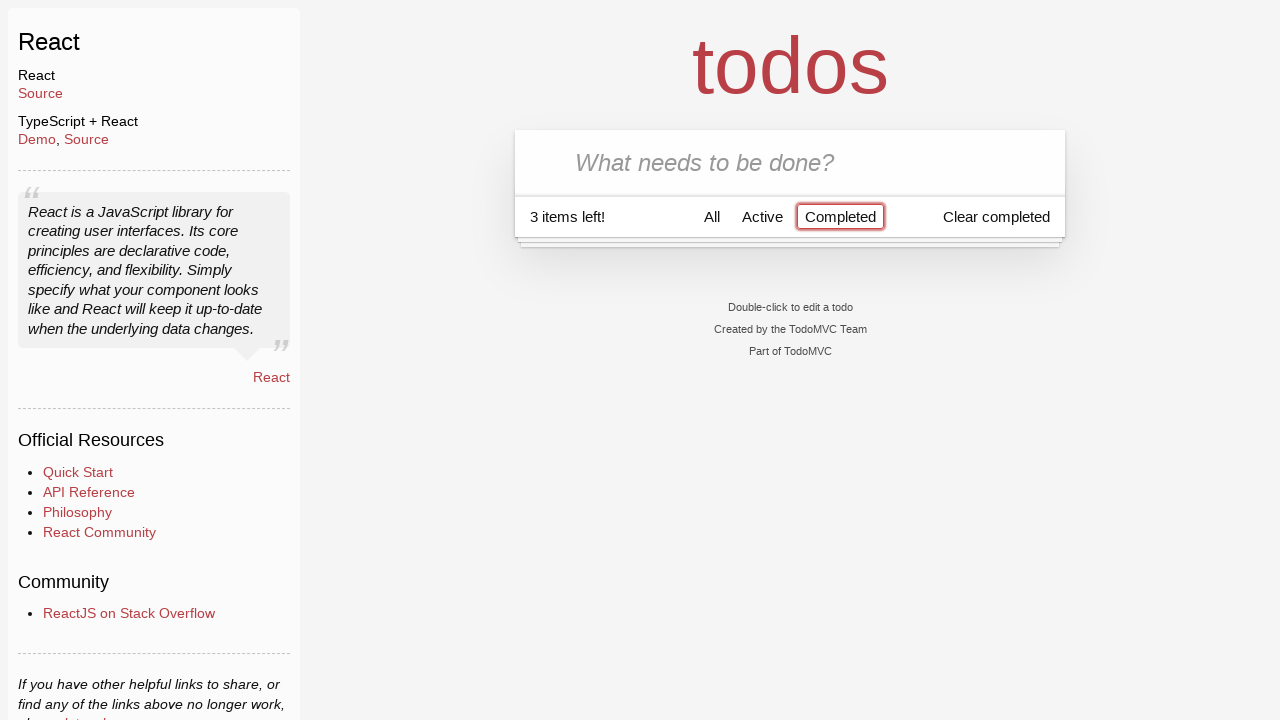

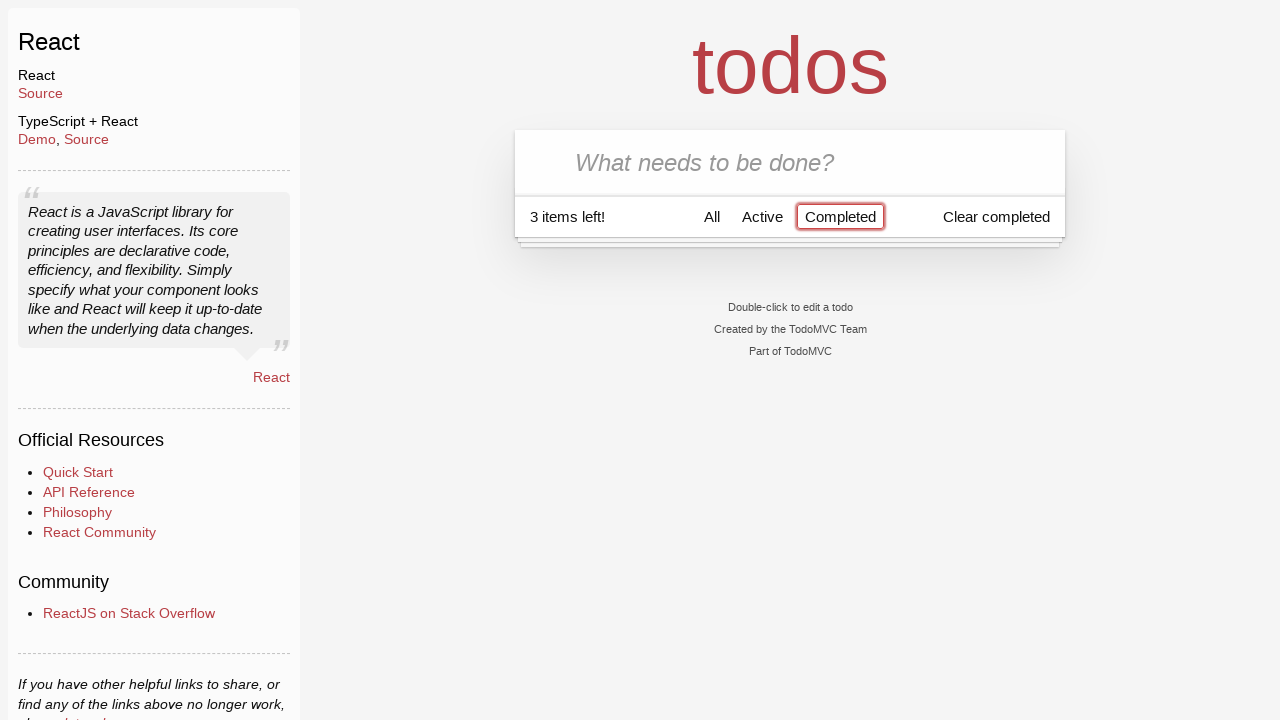